Tests adding a new record to a web table by clicking the add button, filling out a registration form with personal details (name, email, age, salary, department), and submitting the form.

Starting URL: https://demoqa.com/webtables

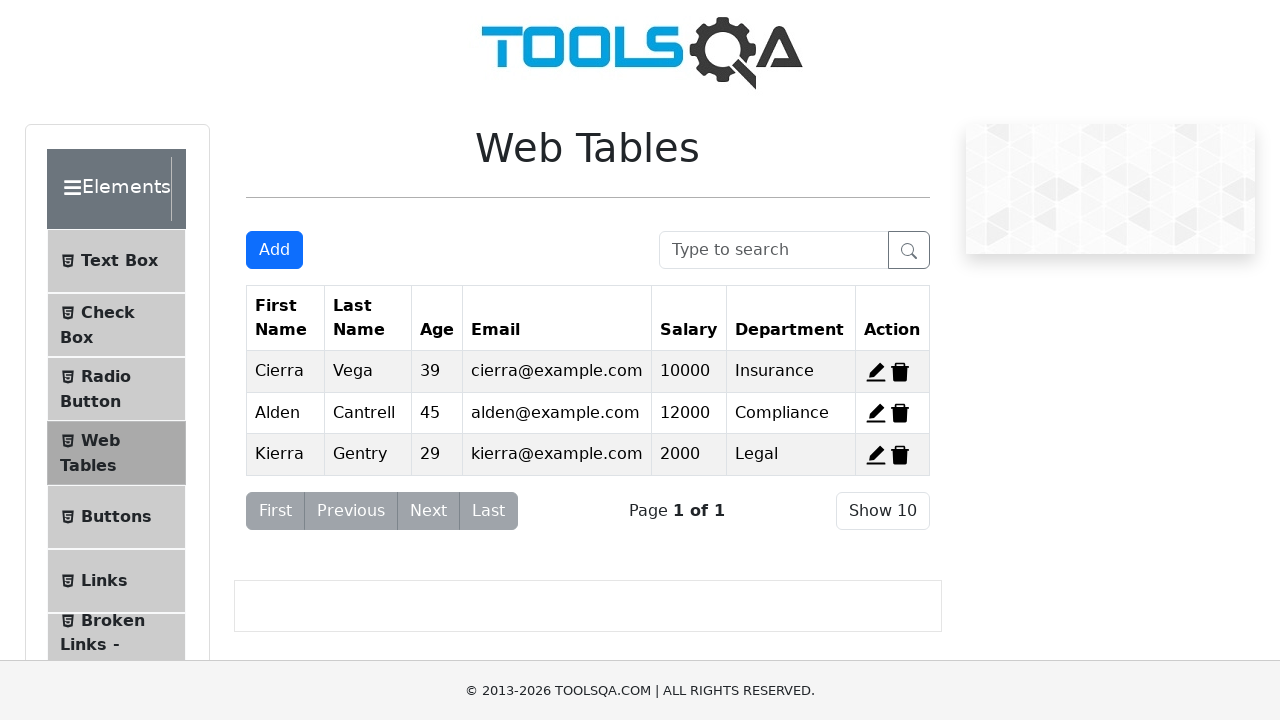

Clicked the Add button to open registration form at (274, 250) on #addNewRecordButton
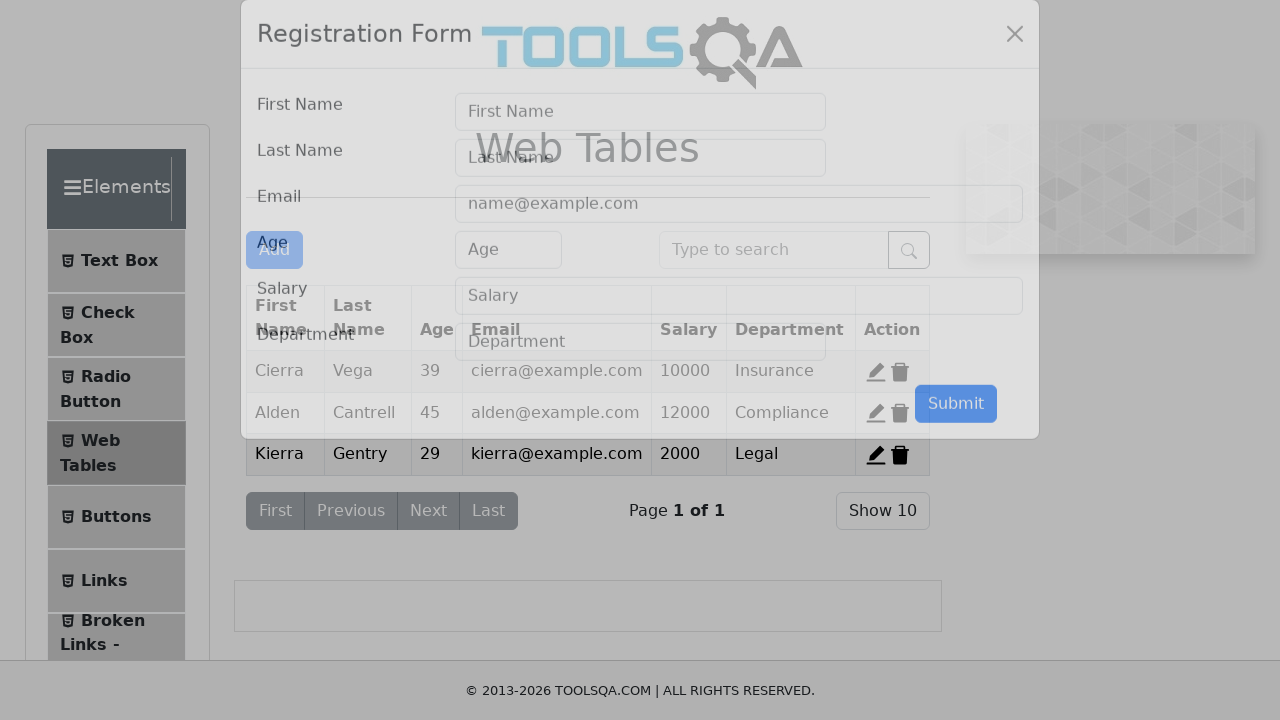

Form modal appeared and first name field is visible
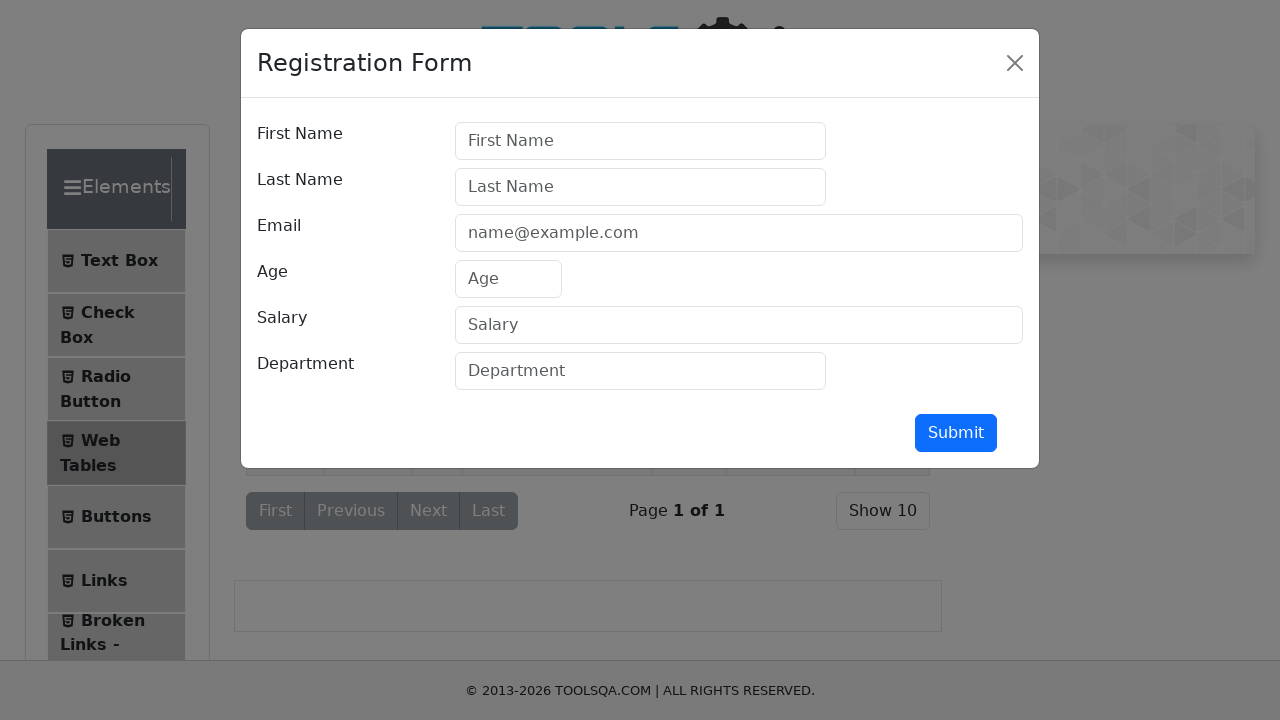

Clicked the first name field at (640, 141) on #firstName
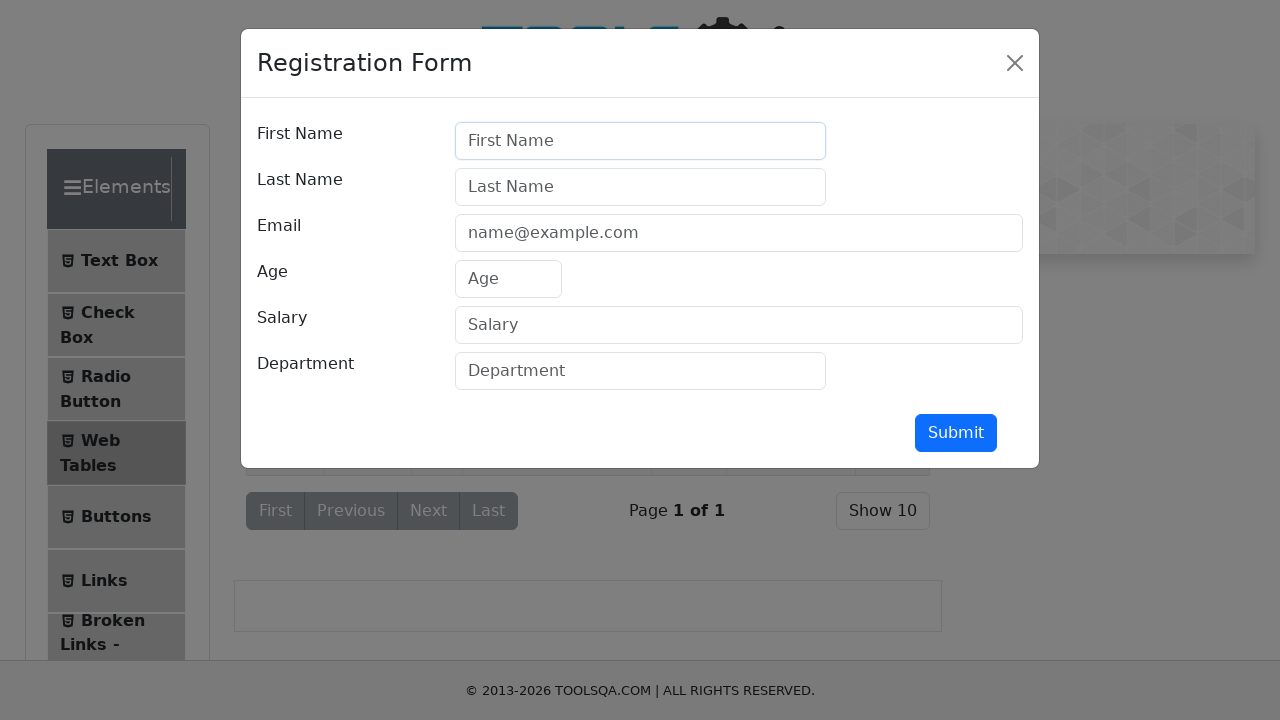

Filled first name field with 'Bob' on #firstName
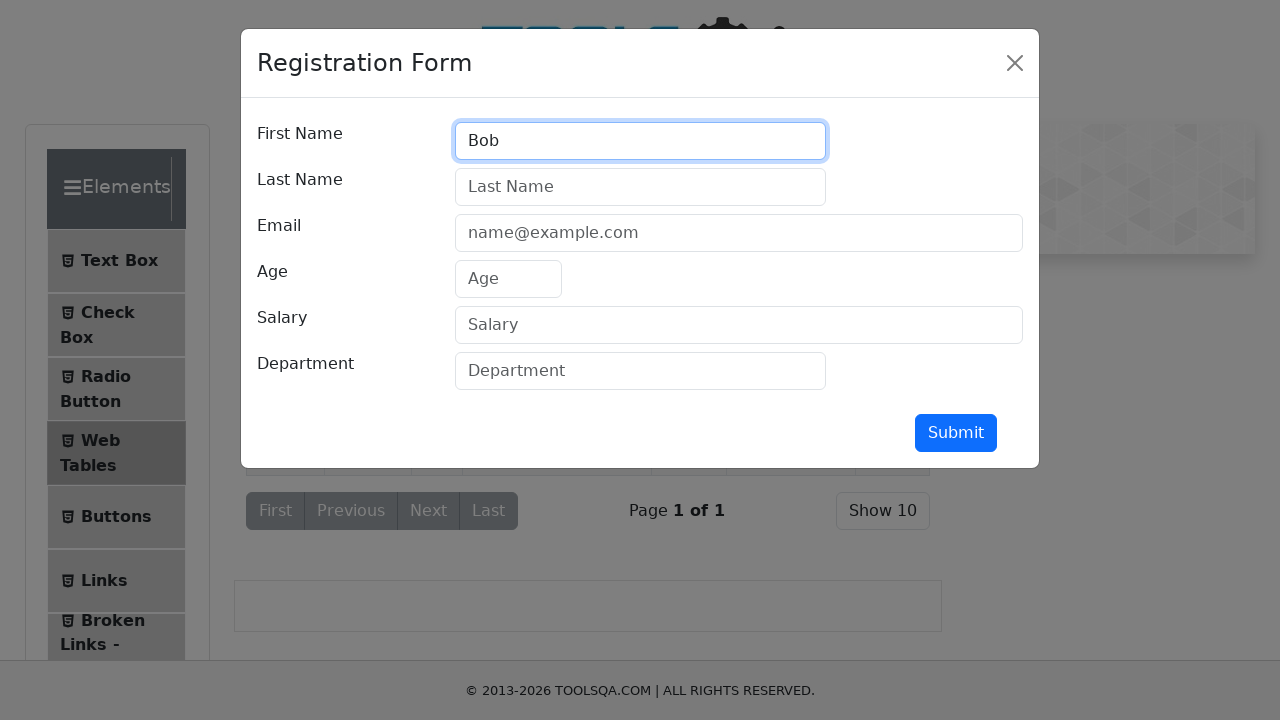

Clicked the last name field at (640, 187) on #lastName
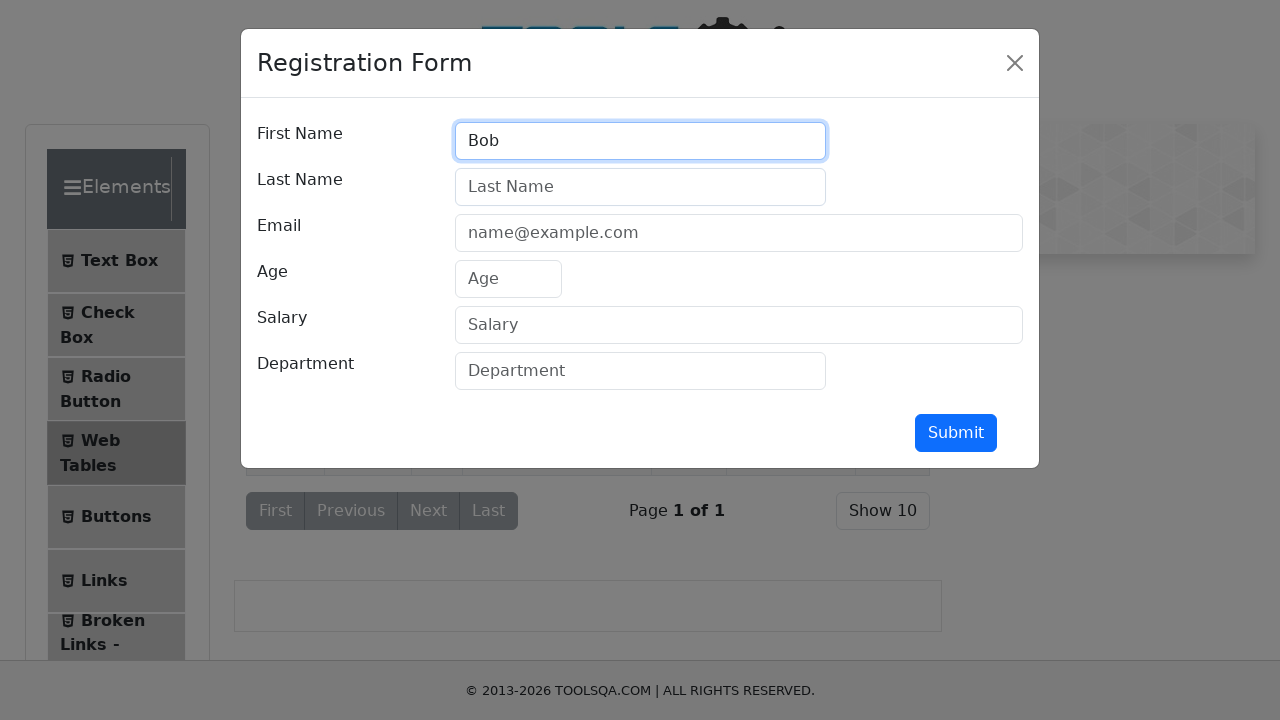

Filled last name field with 'Bob' on #lastName
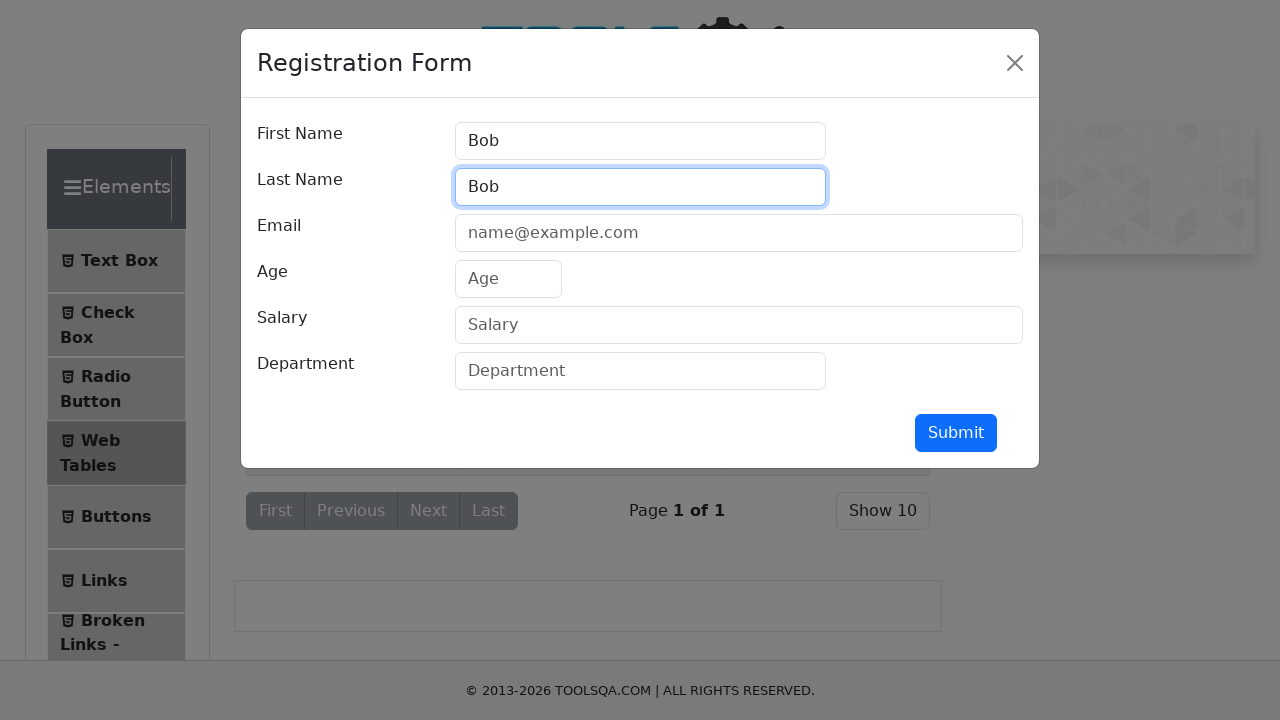

Clicked the email field at (739, 233) on #userEmail
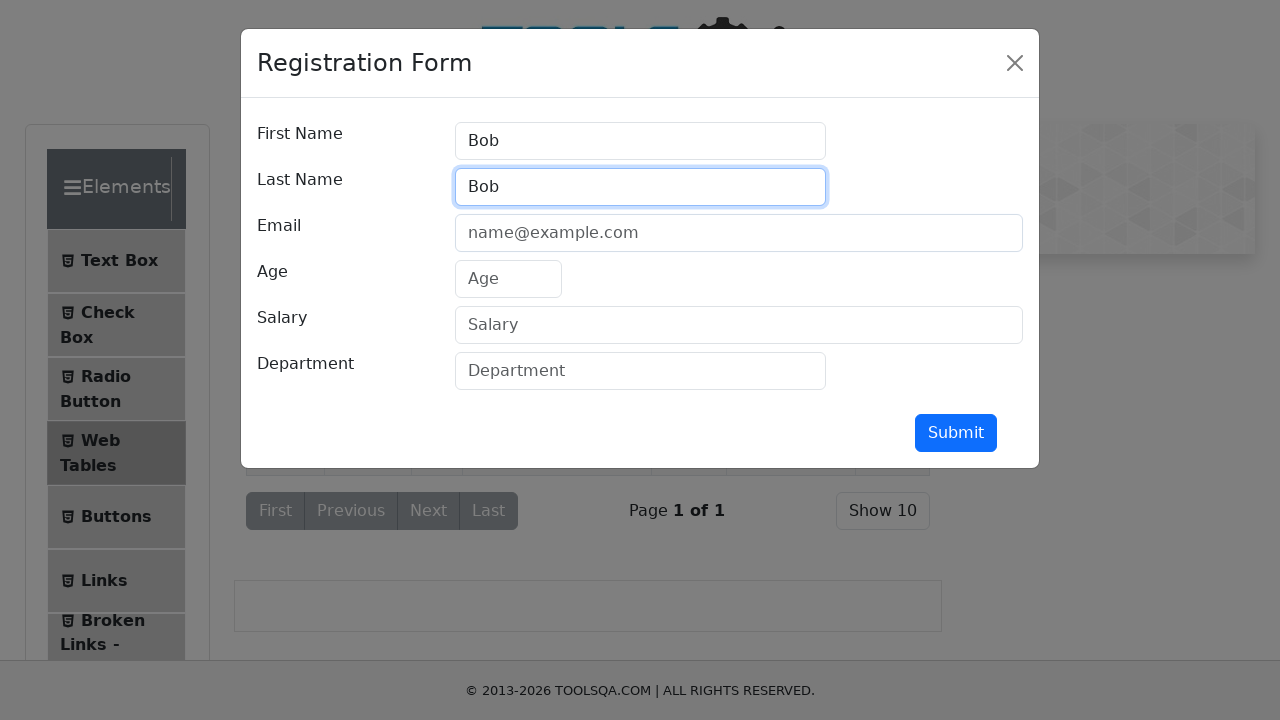

Filled email field with 'contmail@gmail.com' on #userEmail
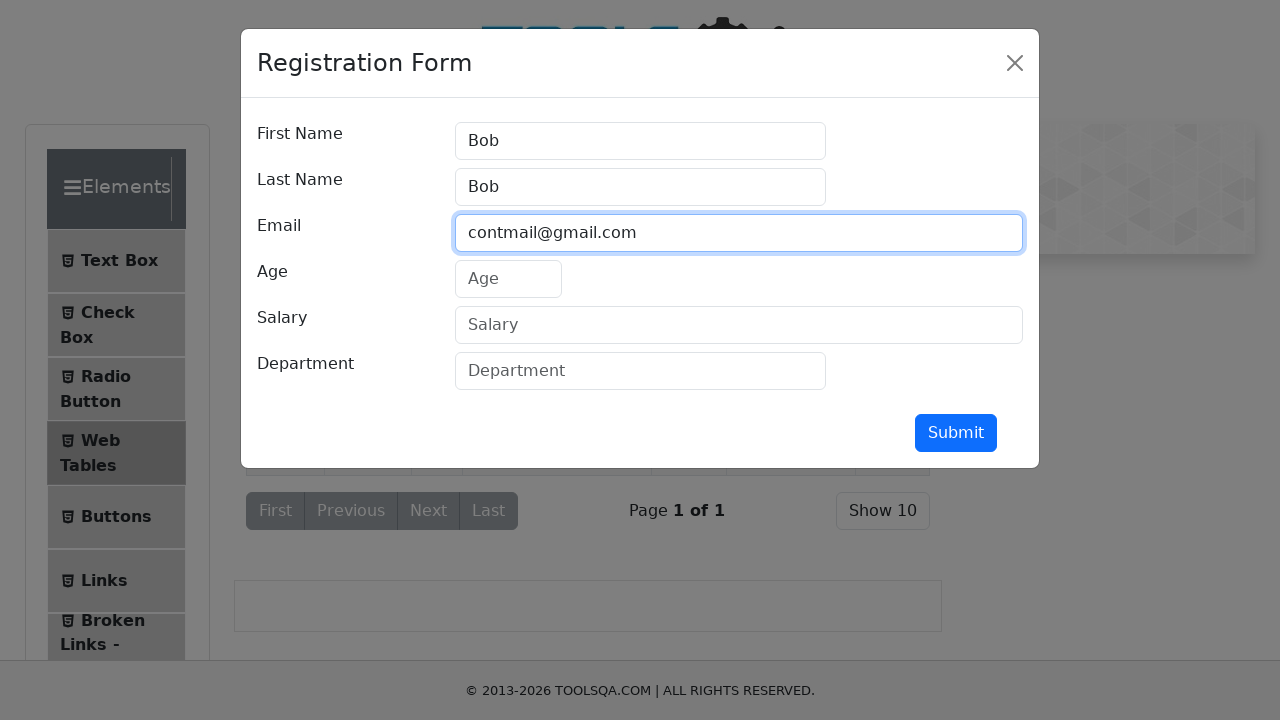

Clicked the age field at (508, 279) on #age
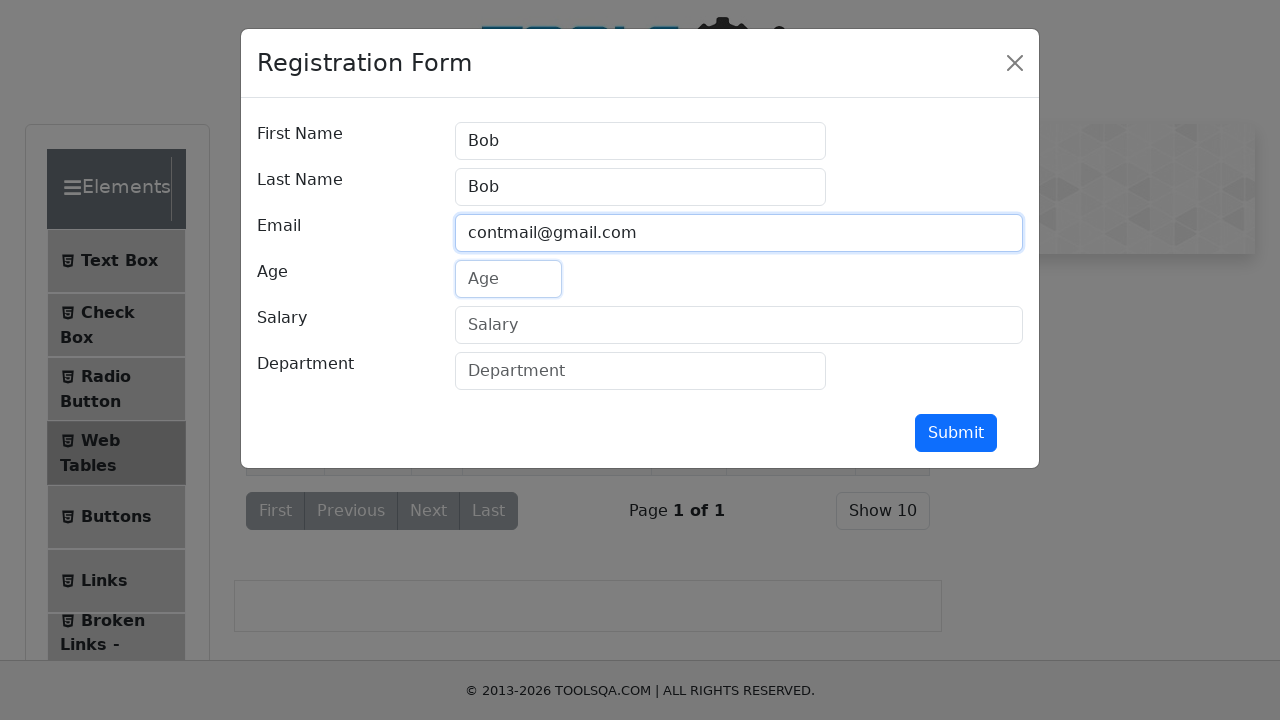

Filled age field with '28' on #age
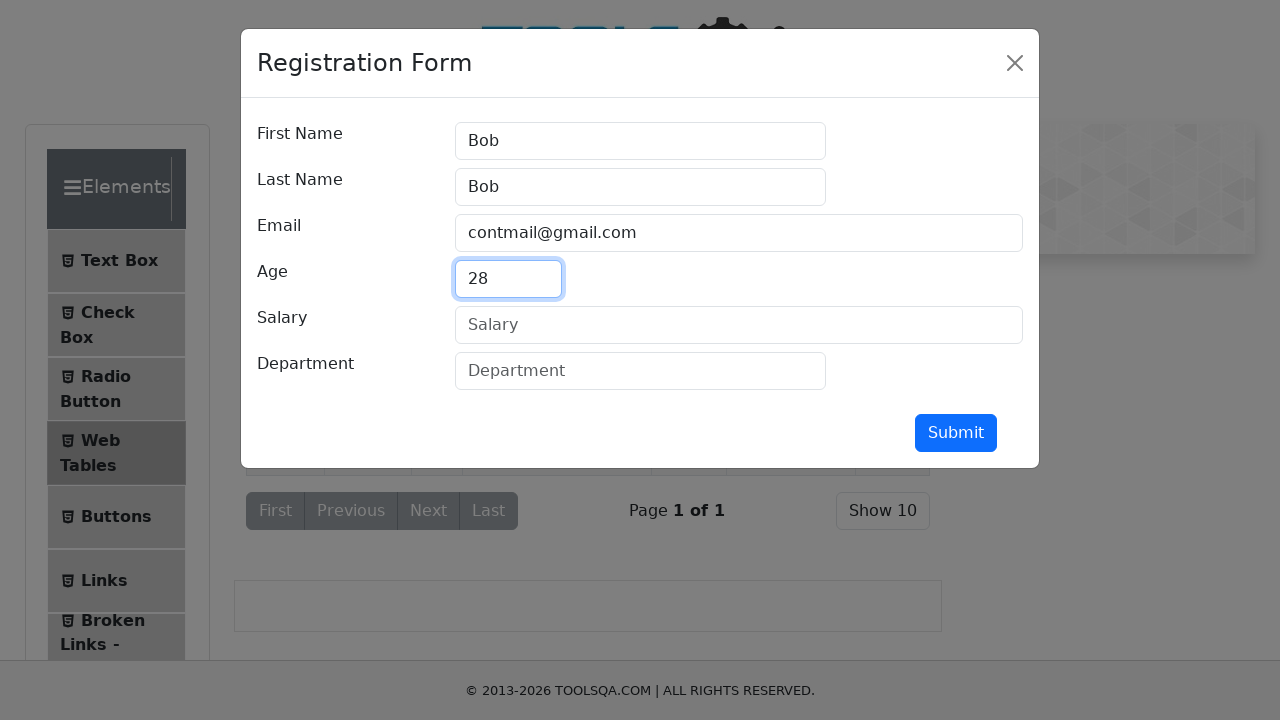

Clicked the salary field at (739, 325) on #salary
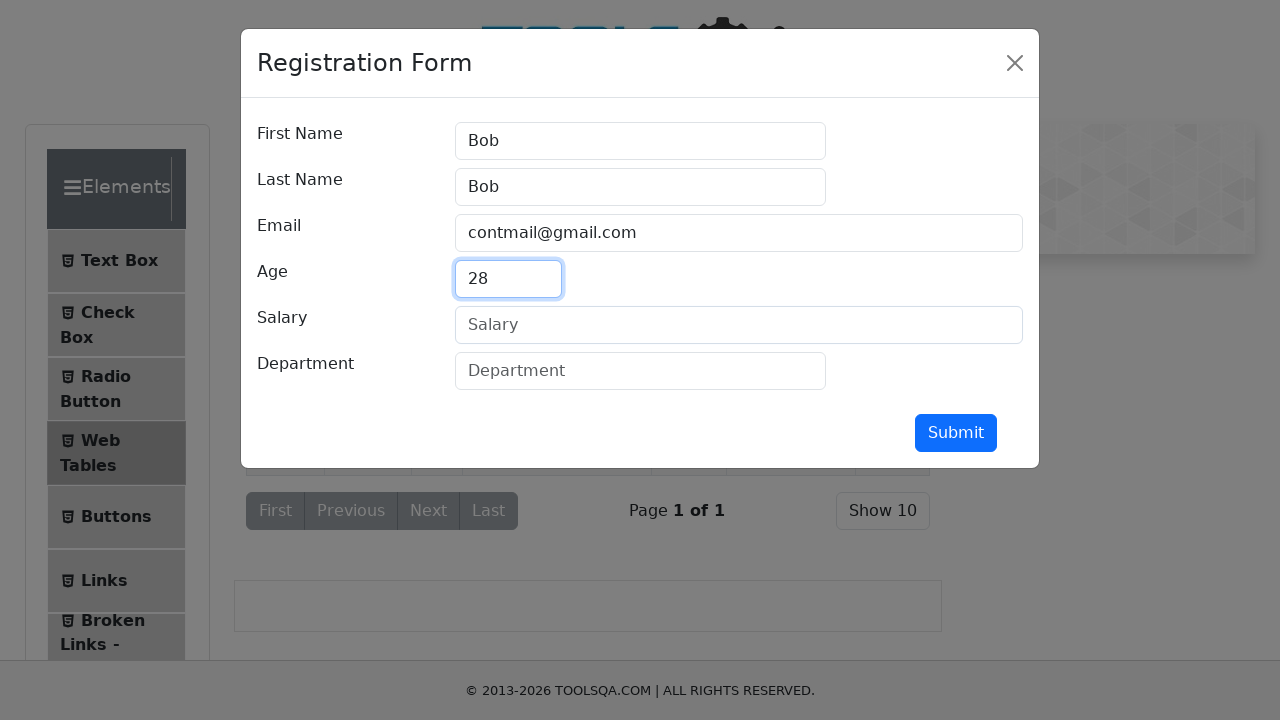

Filled salary field with '3500' on #salary
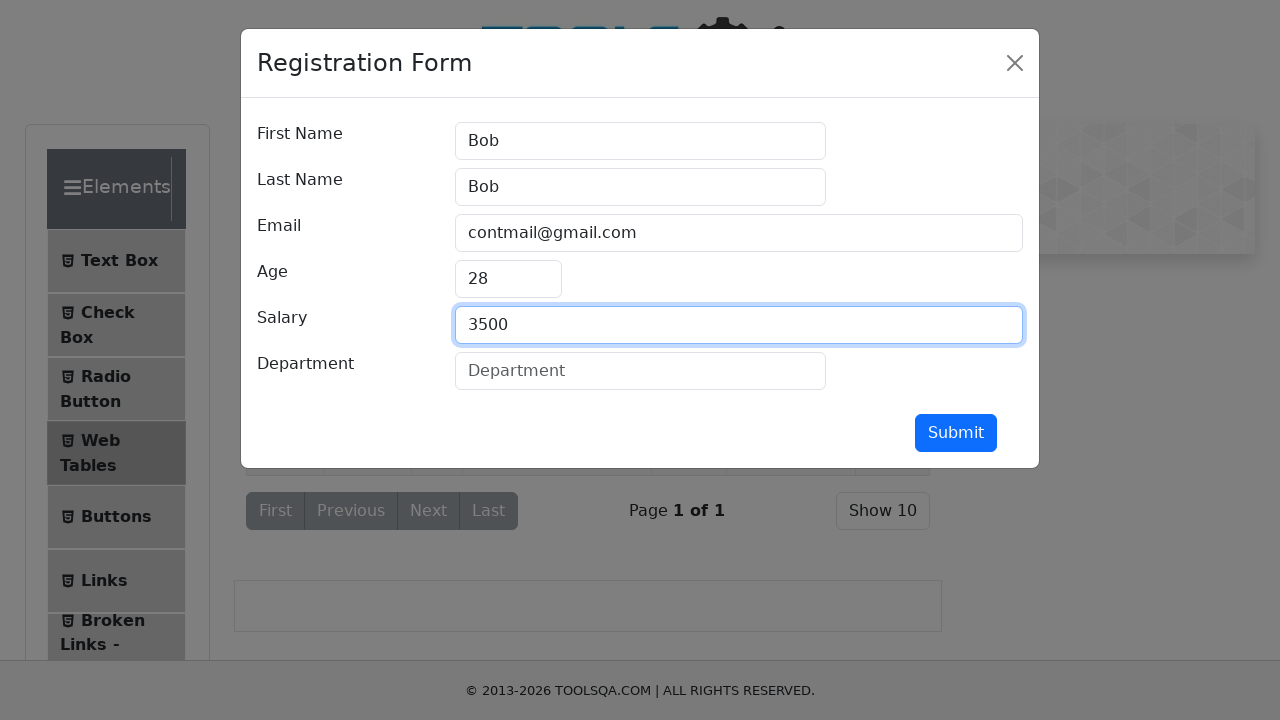

Clicked the department field at (640, 371) on #department
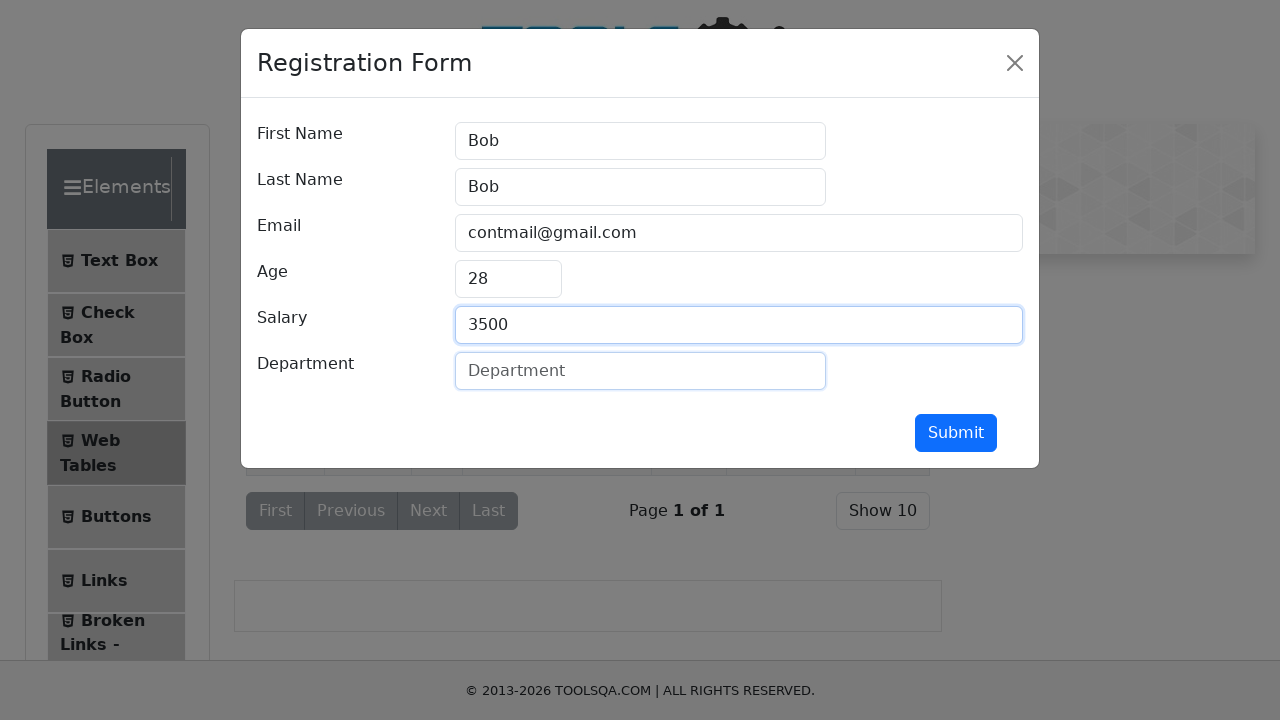

Filled department field with 'QA Engineer' on #department
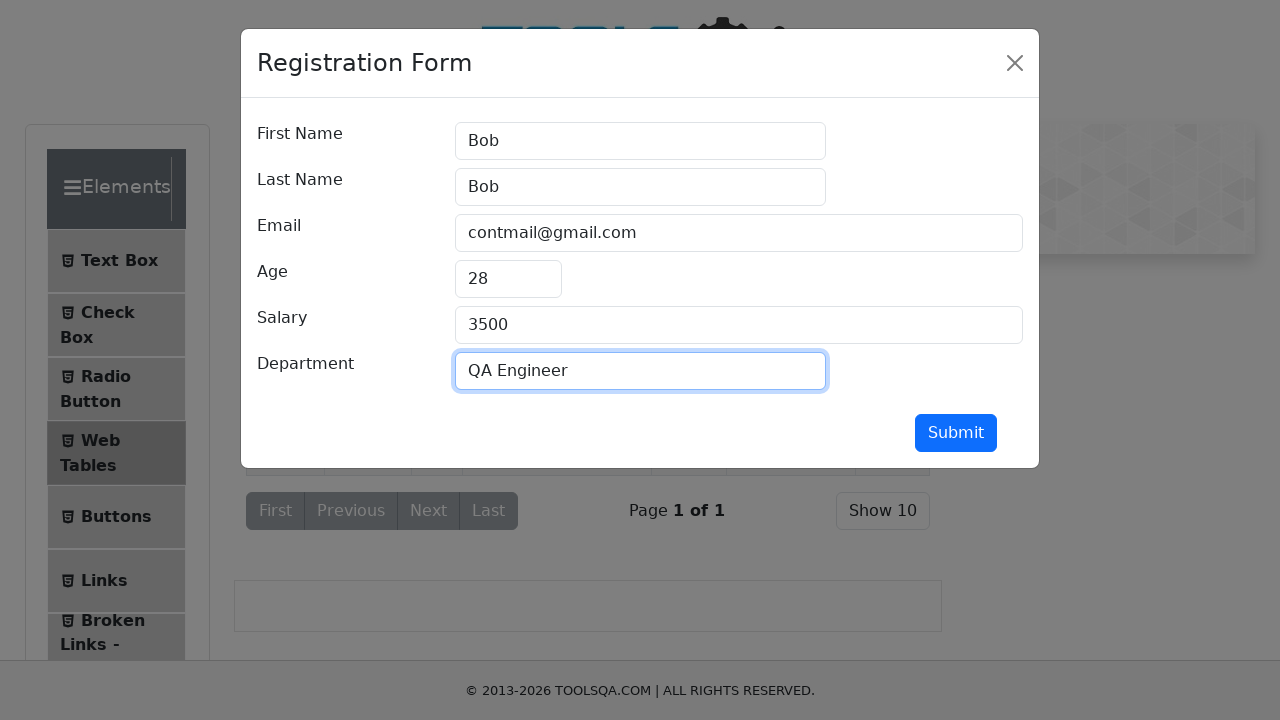

Clicked the submit button to submit the registration form at (956, 433) on #submit
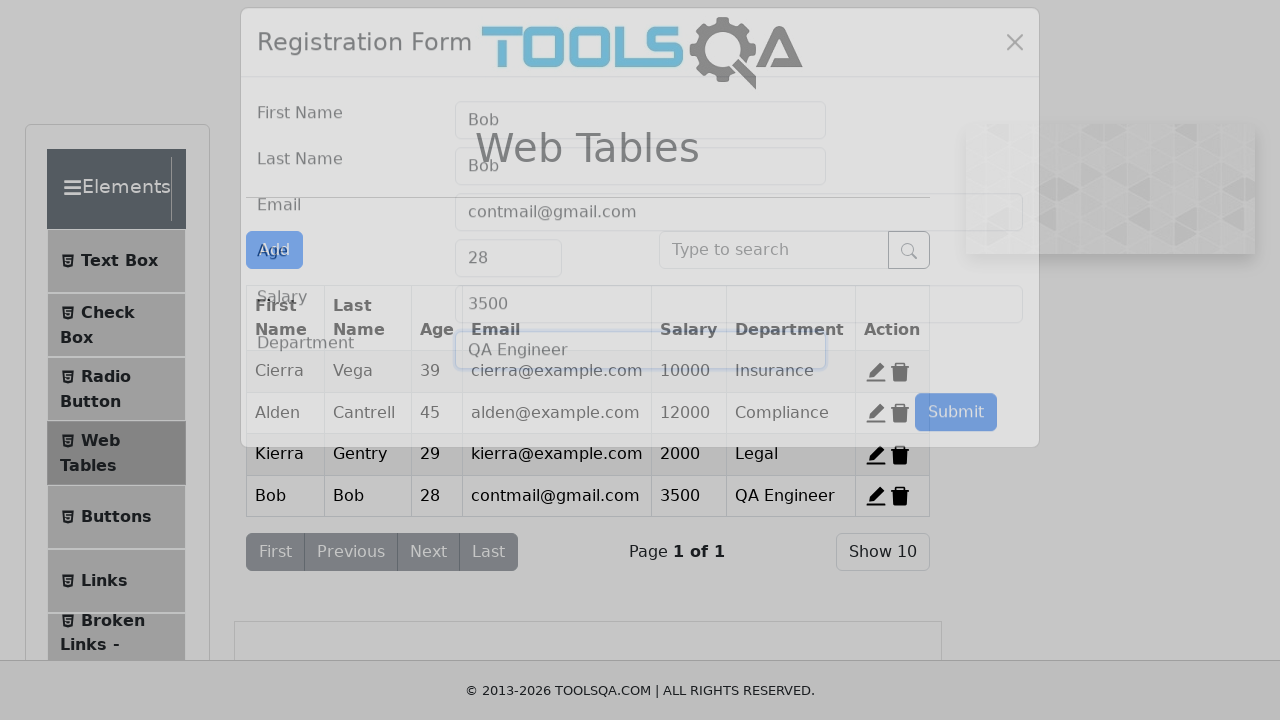

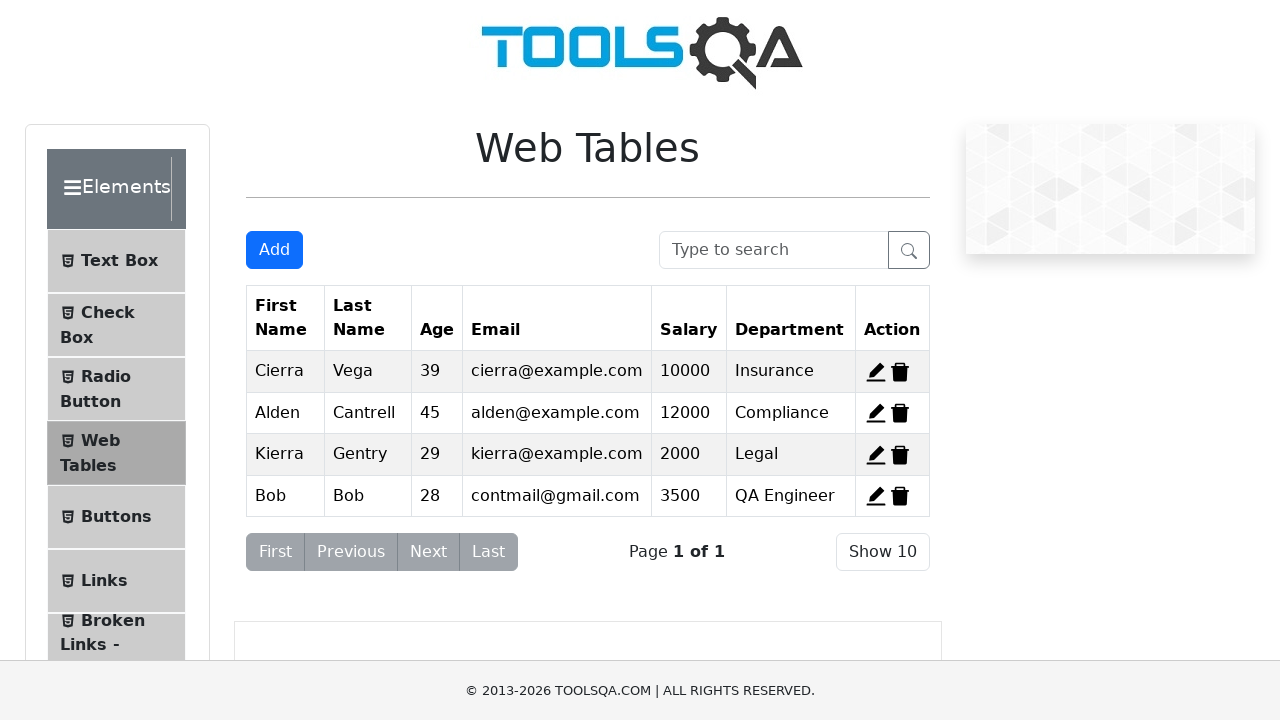